Tests YouTube search functionality by entering a search query into the search bar

Starting URL: https://www.youtube.com

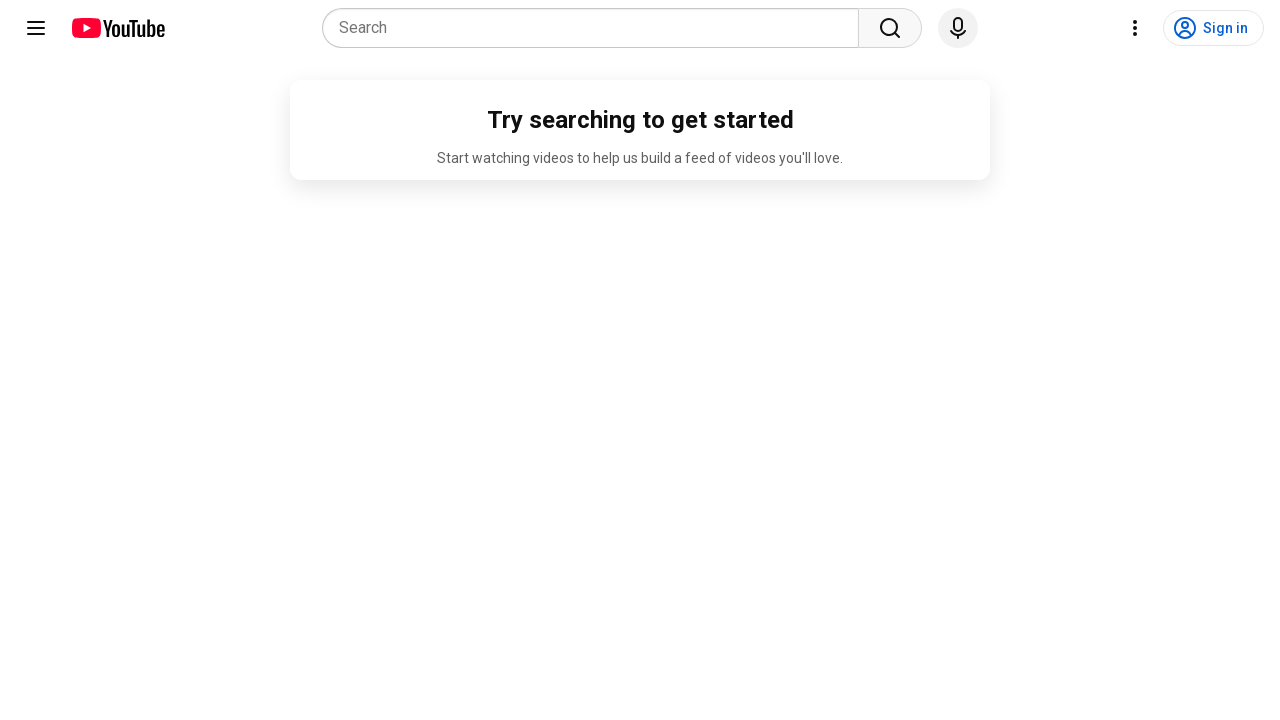

Filled YouTube search bar with 'Clever Programmer' on input[name='search_query']
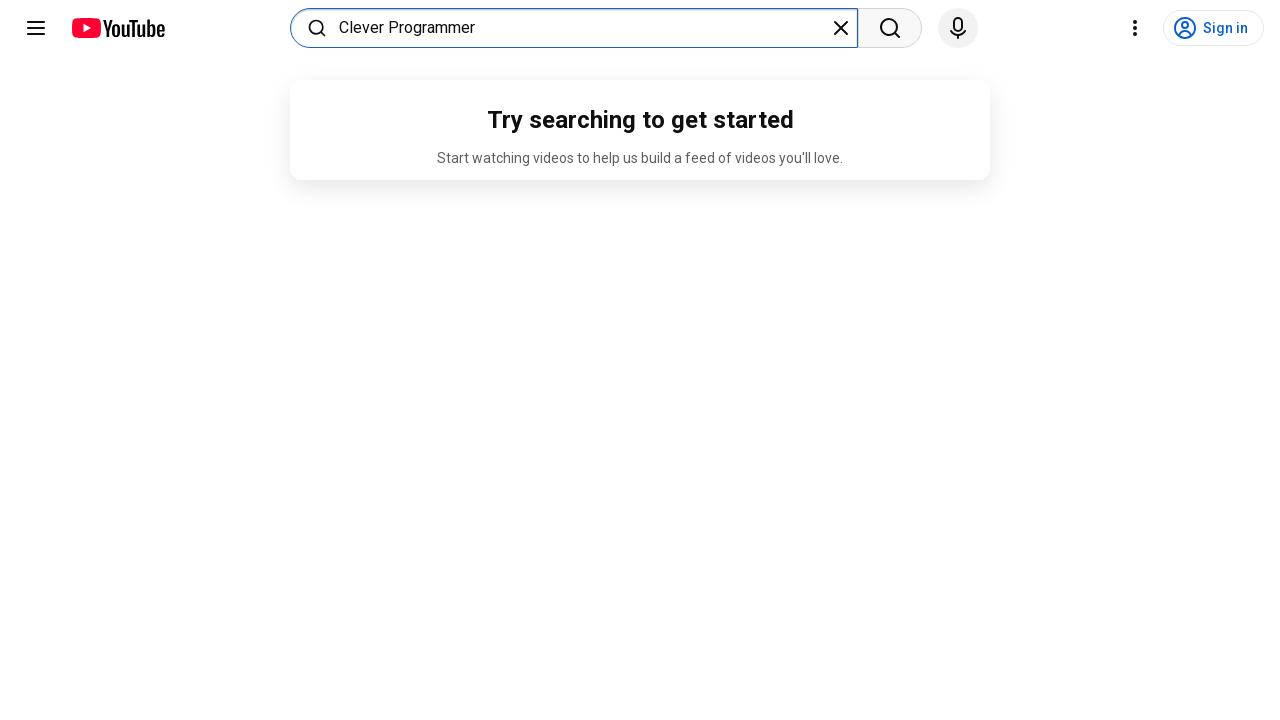

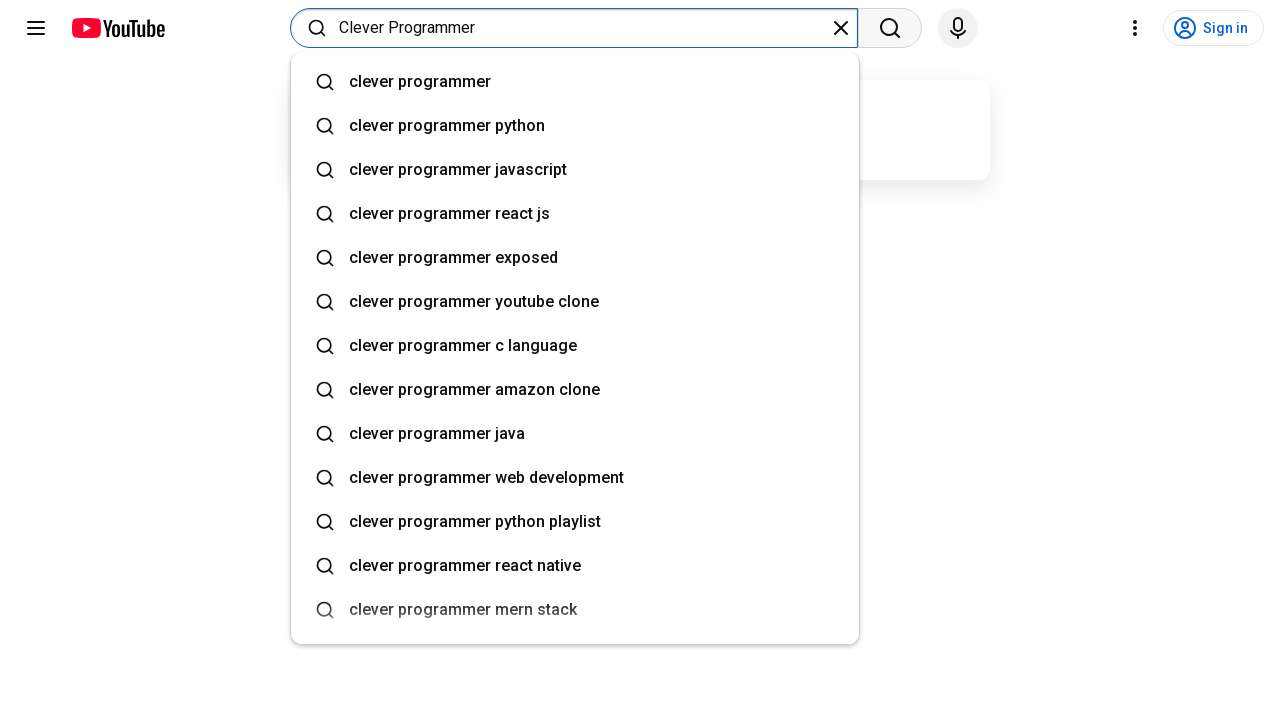